Navigates to RedBus website with browser notifications disabled to test the page loads correctly

Starting URL: https://www.redbus.in

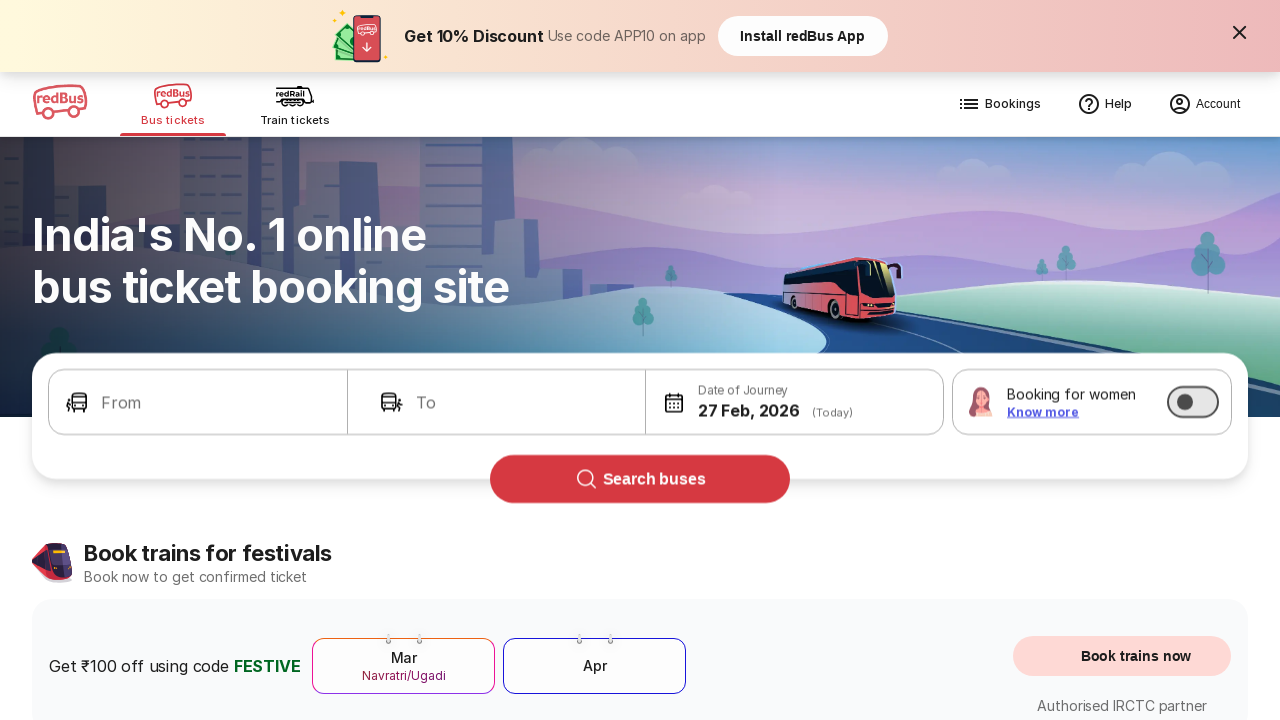

RedBus website loaded with DOM content ready (browser notifications disabled)
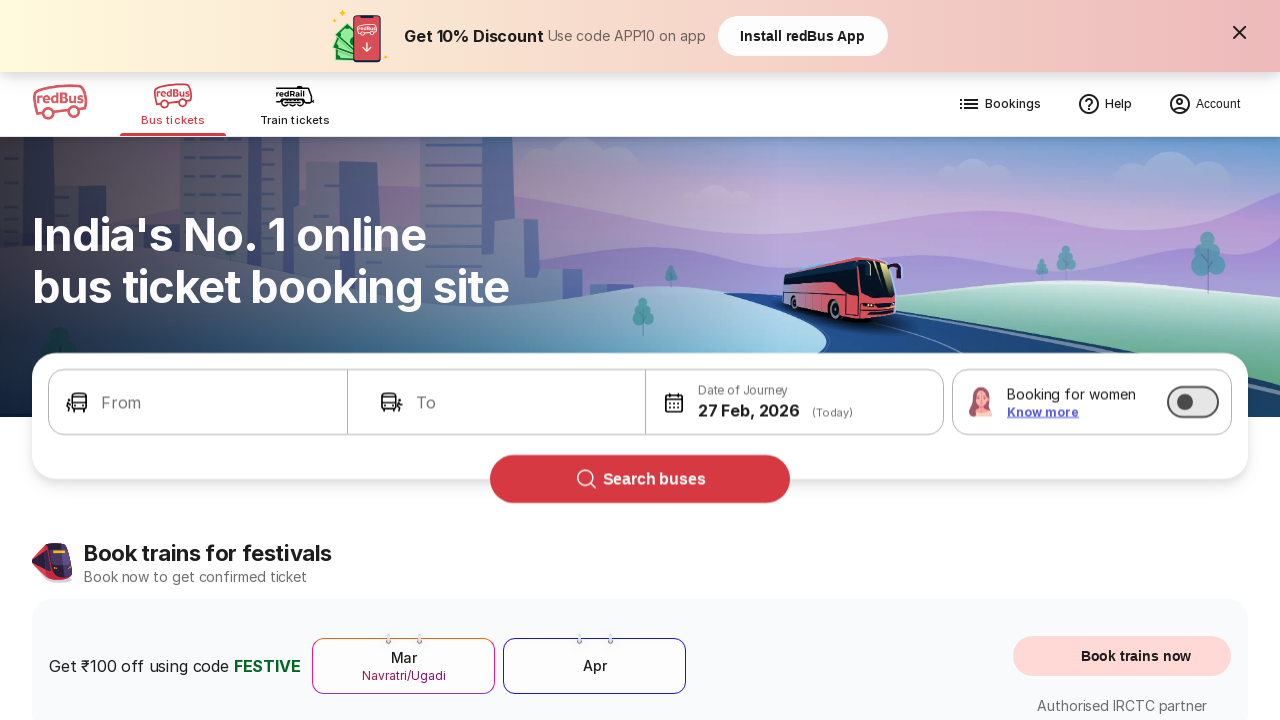

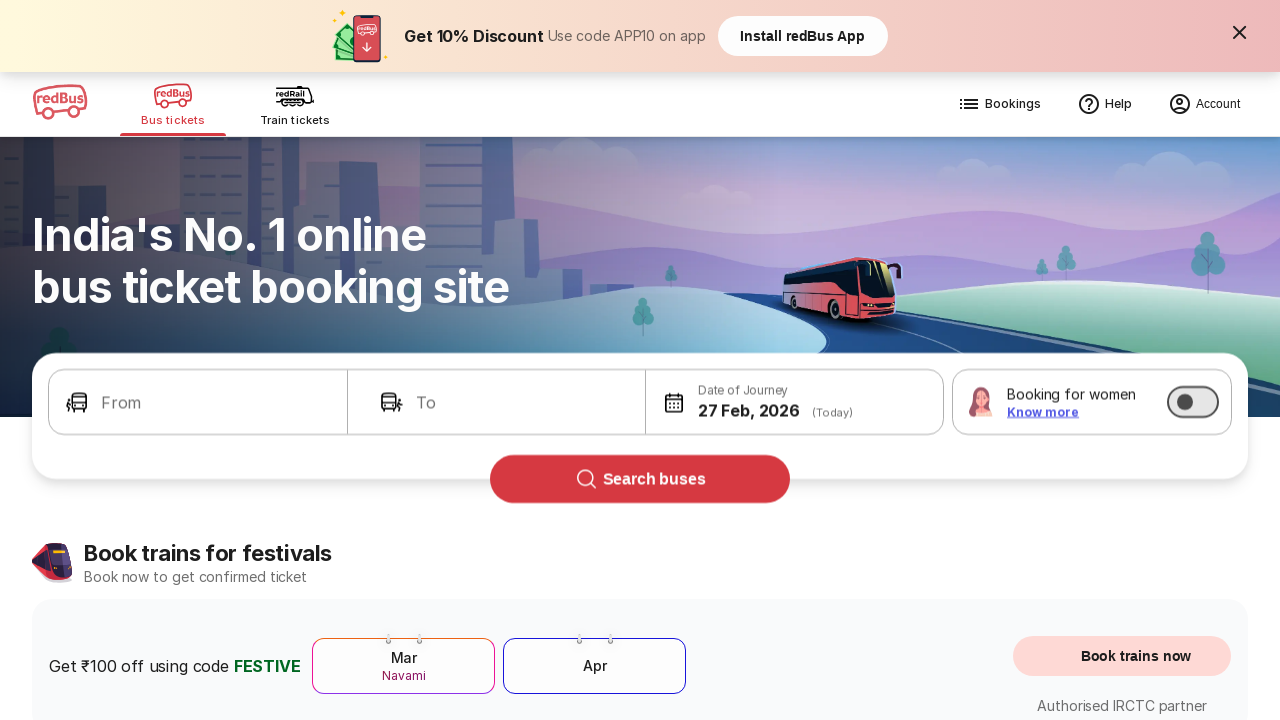